Tests navigation to the Playwright documentation by clicking the Docs link and verifying the URL changes to the intro page

Starting URL: https://playwright.dev

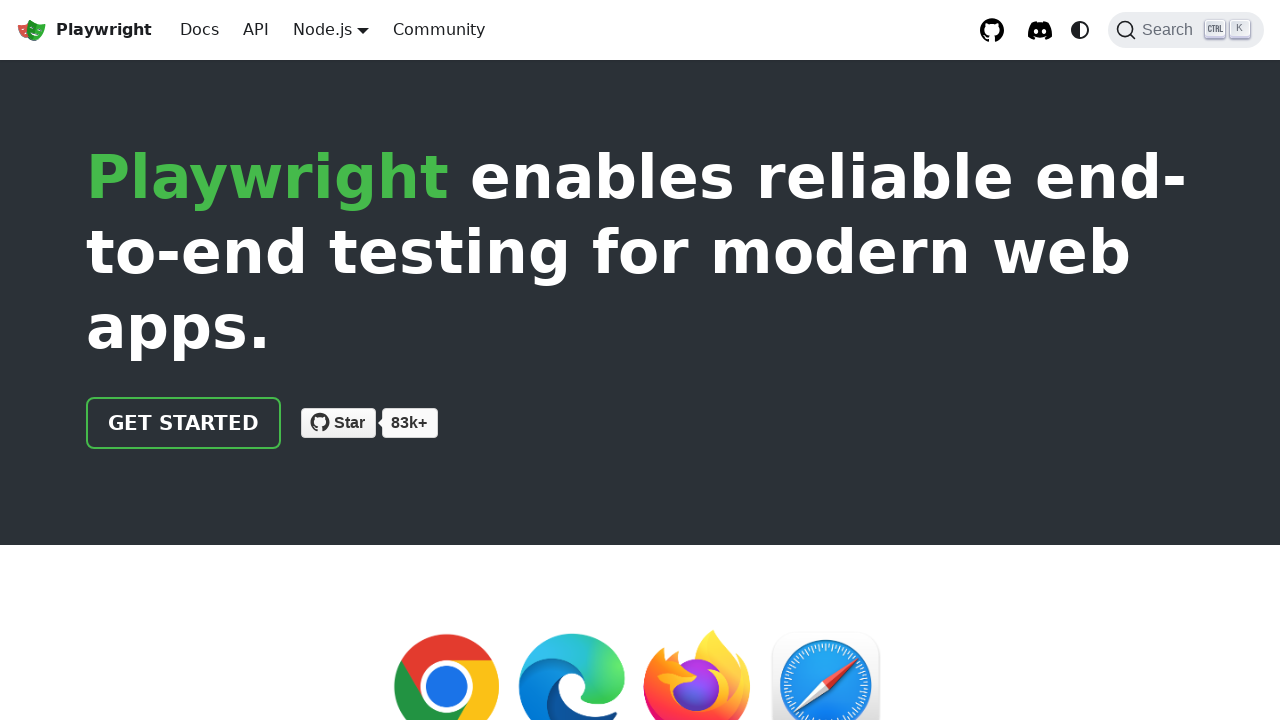

Clicked the Docs link on Playwright homepage at (200, 30) on a:visible:has-text("Docs")
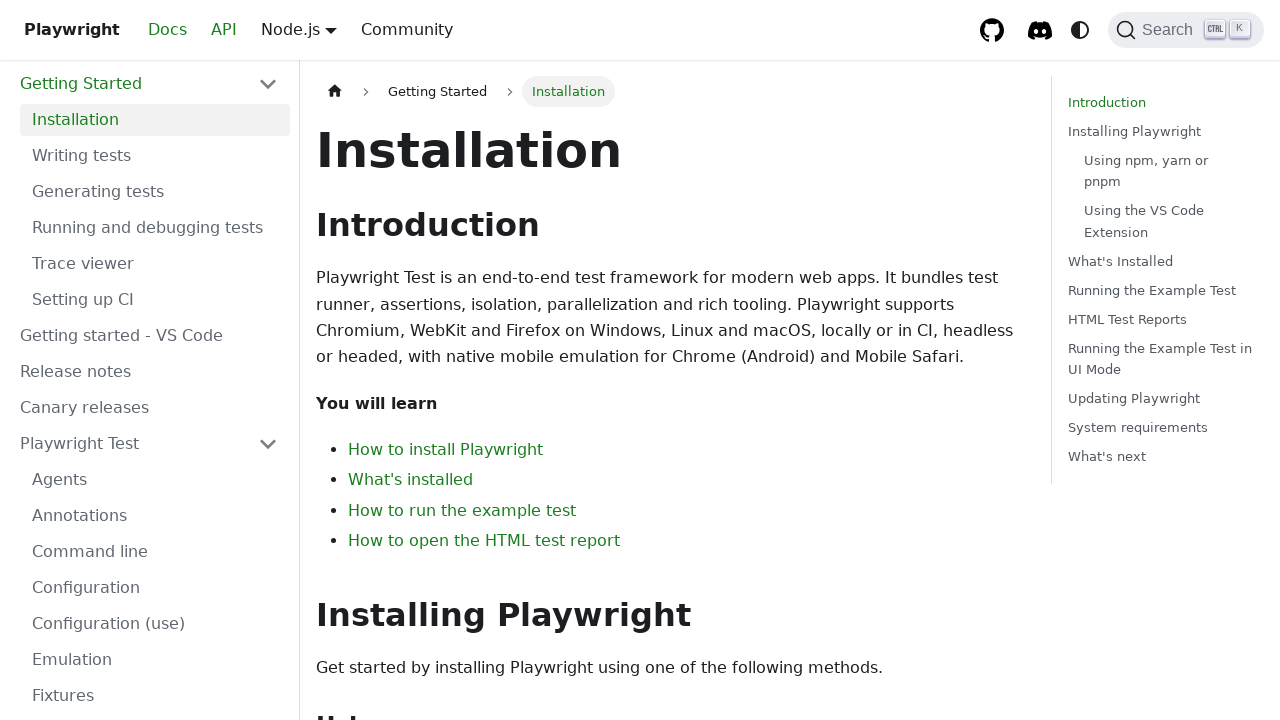

Navigation to Playwright intro documentation page completed - URL verified
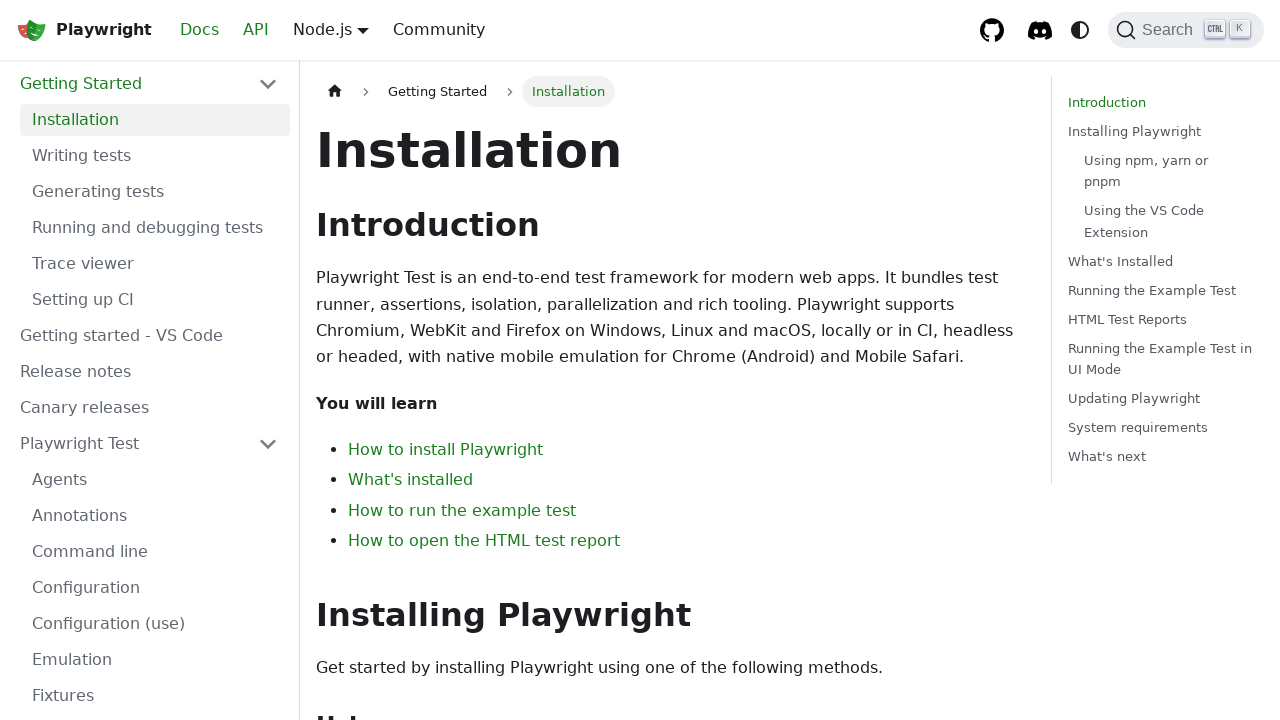

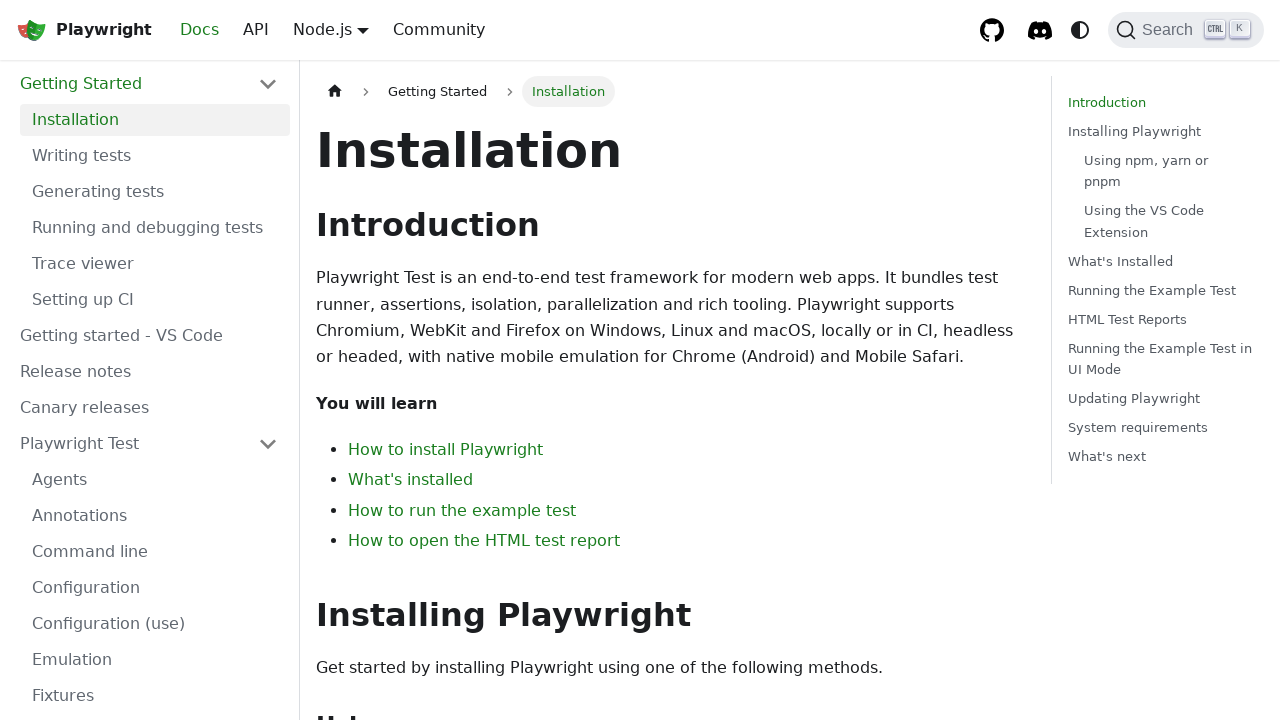